Tests waiting for a dynamically loaded award image element to appear on the page

Starting URL: https://bonigarcia.dev/selenium-webdriver-java/loading-images.html

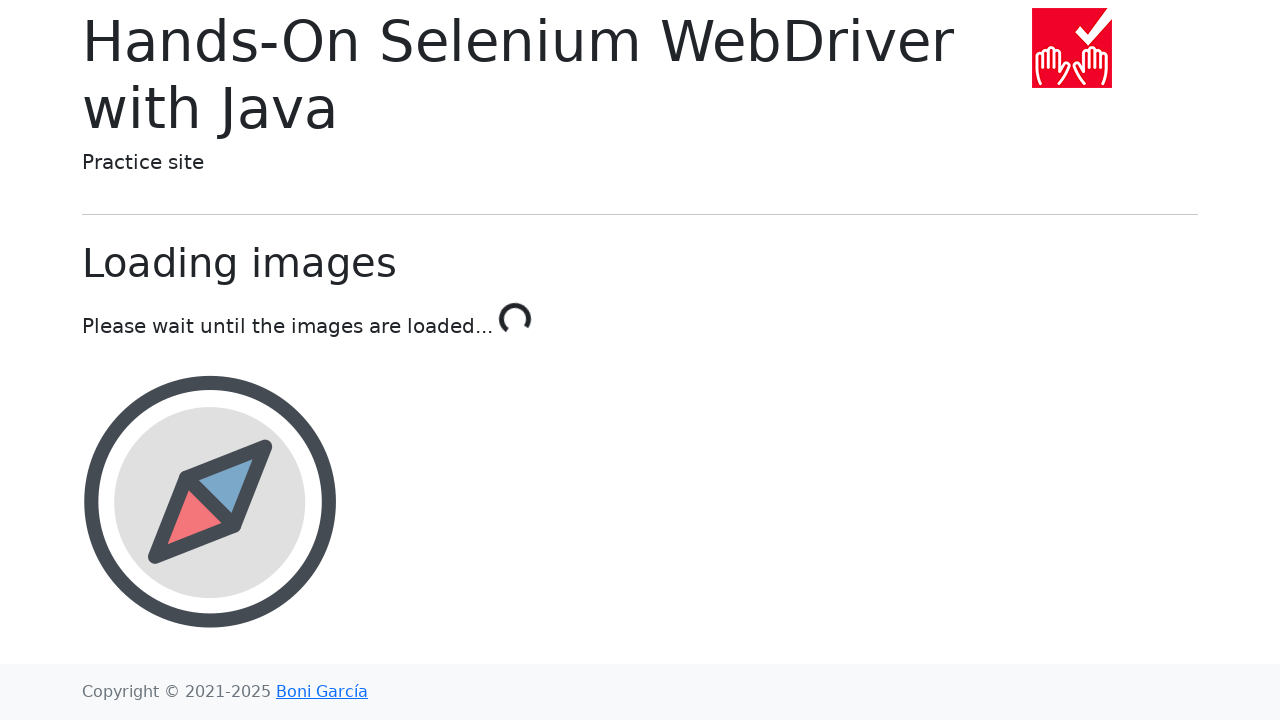

Navigated to loading images test page
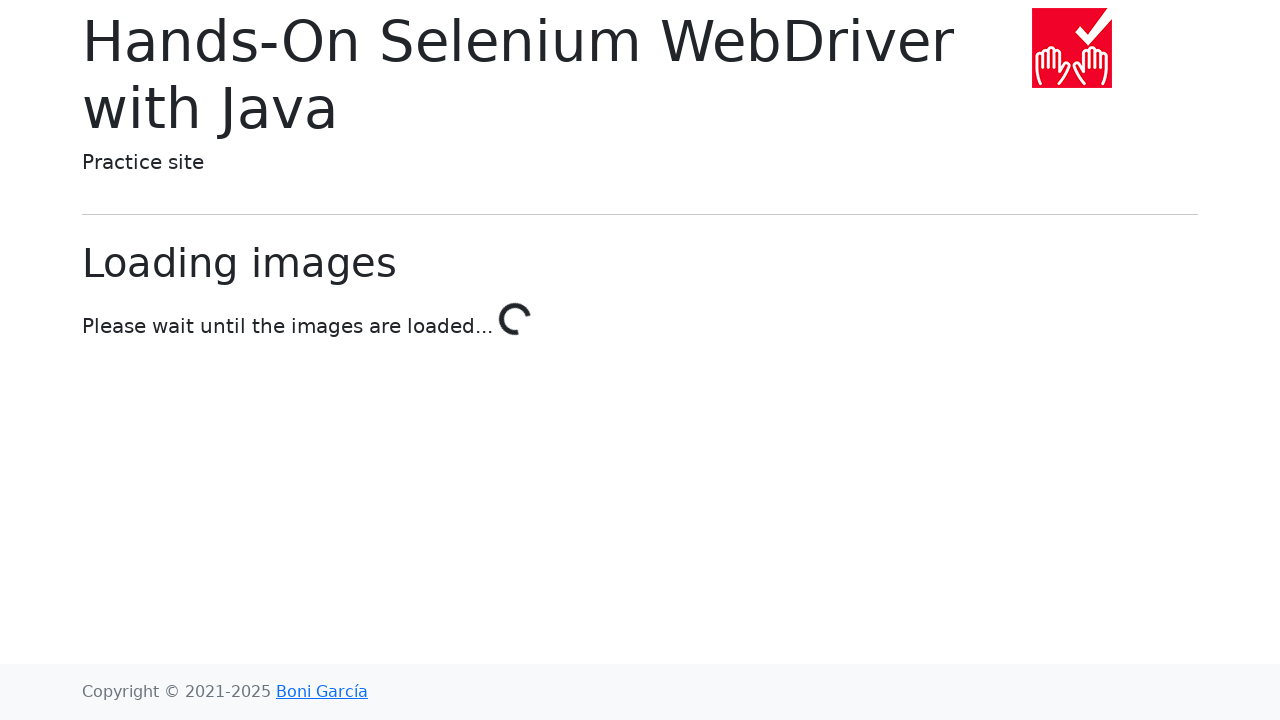

Award image element appeared on the page
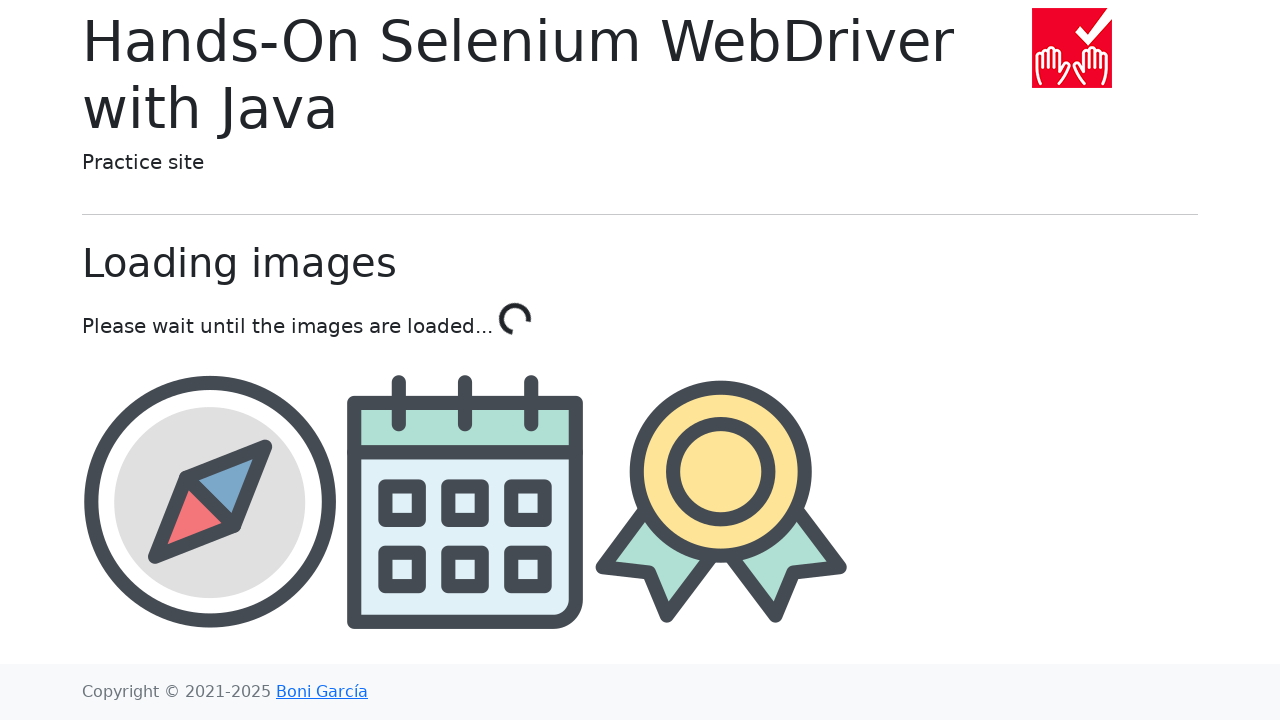

Retrieved src attribute from award image element
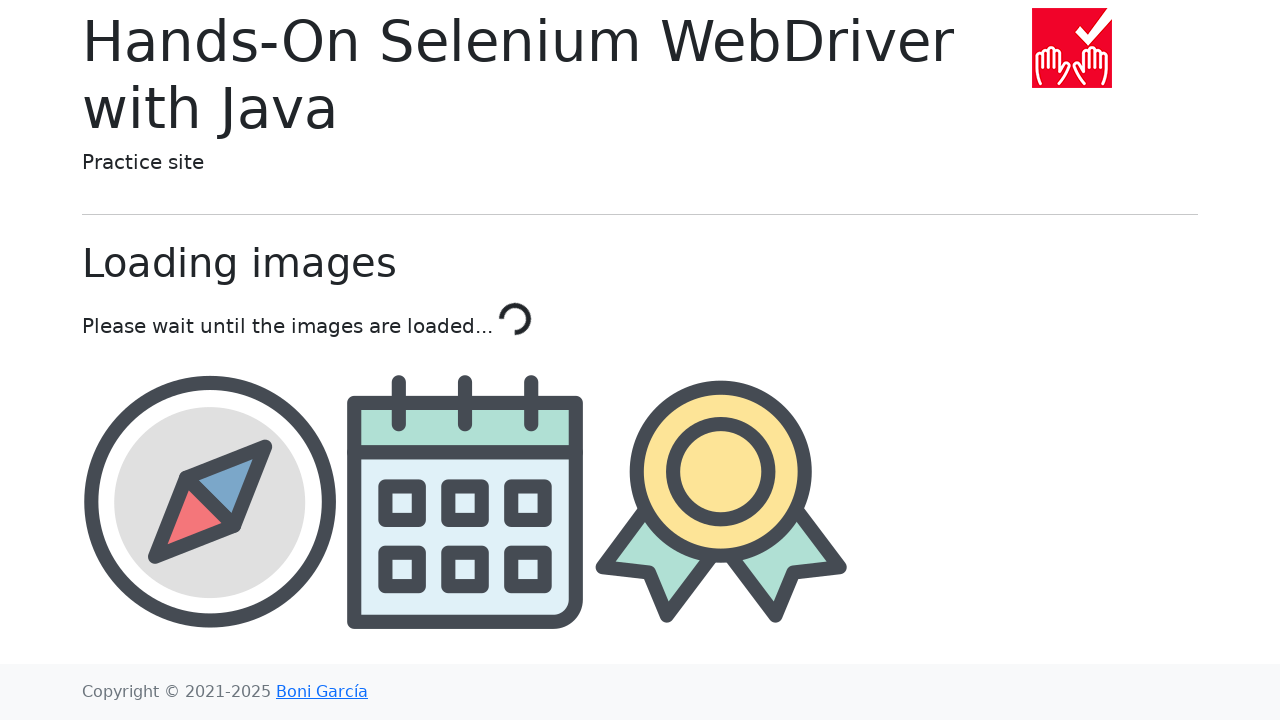

Verified that 'award' is present in the image src attribute
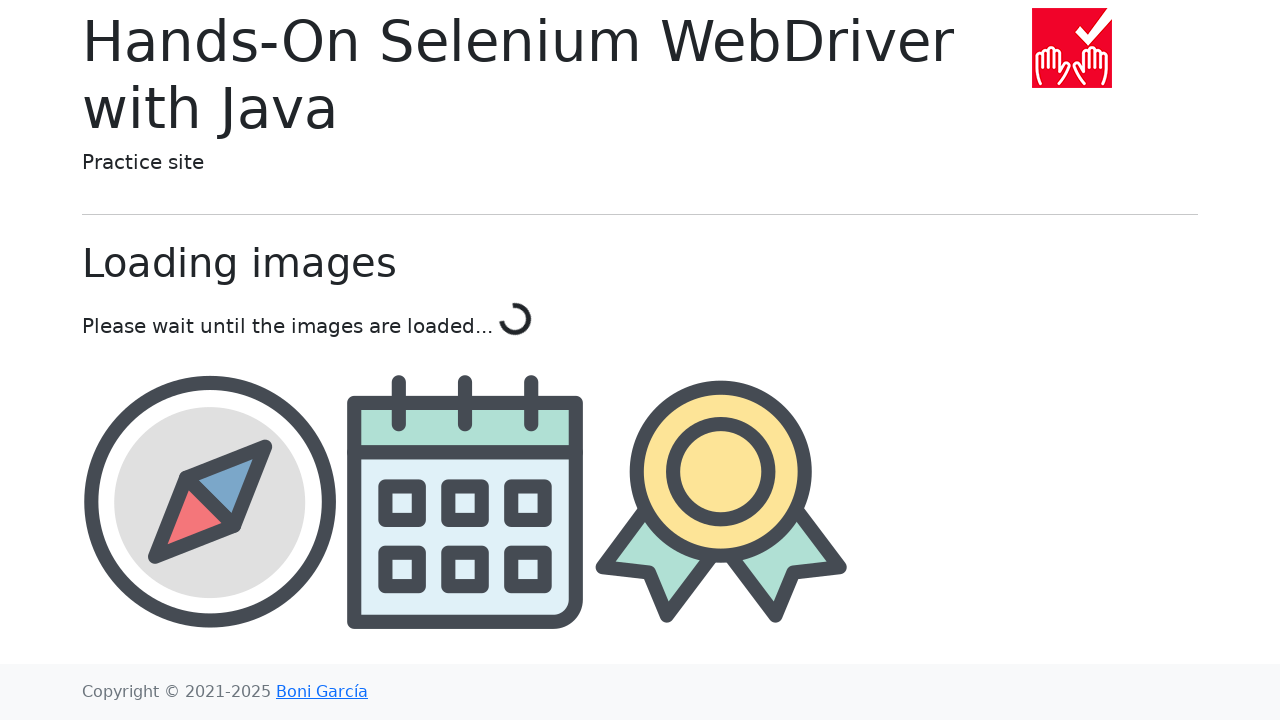

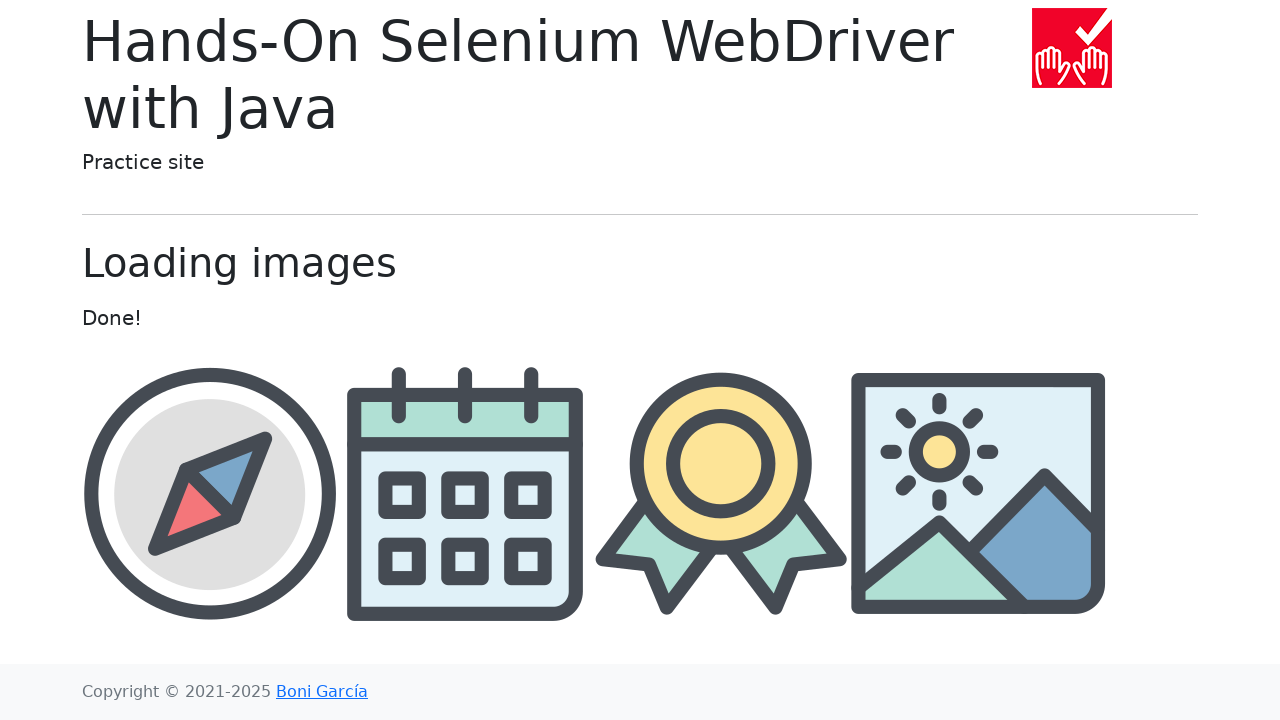